Tests JavaScript confirmation alert handling by clicking a button that triggers a confirmation alert and accepting it.

Starting URL: https://www.automationtestinginsider.com/2019/08/textarea-textarea-element-defines-multi.html

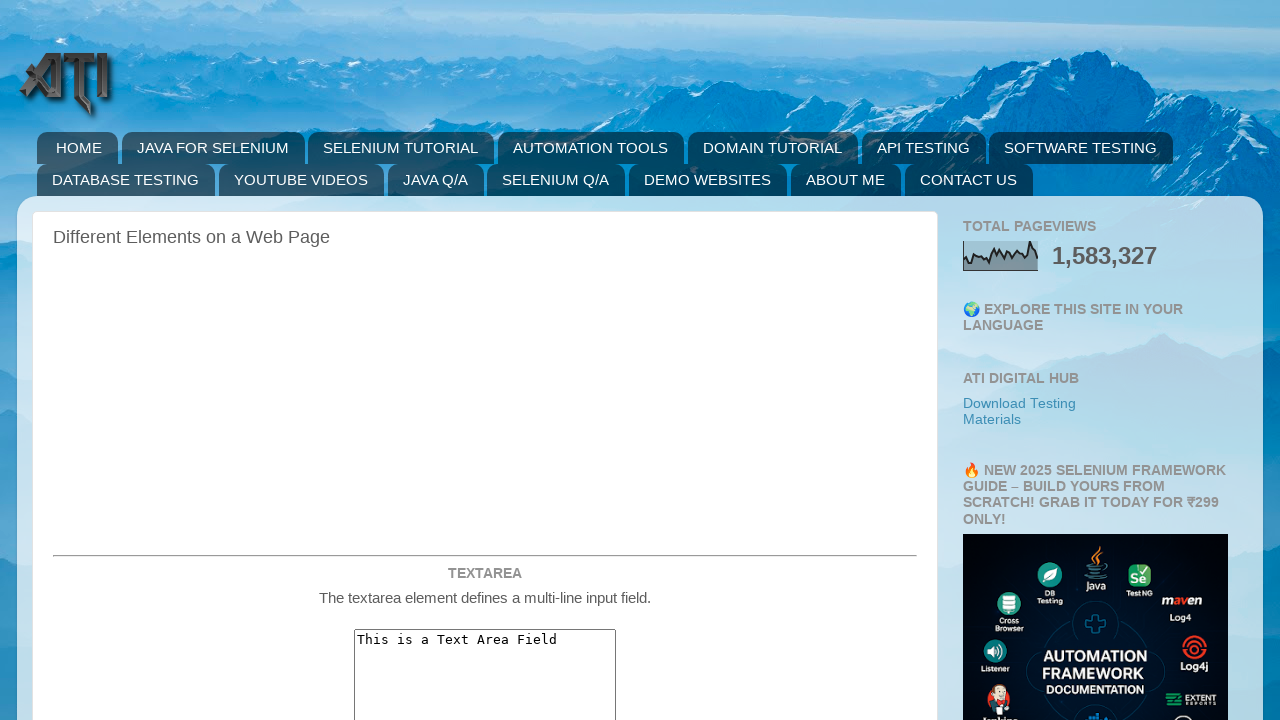

Navigated to automation testing page
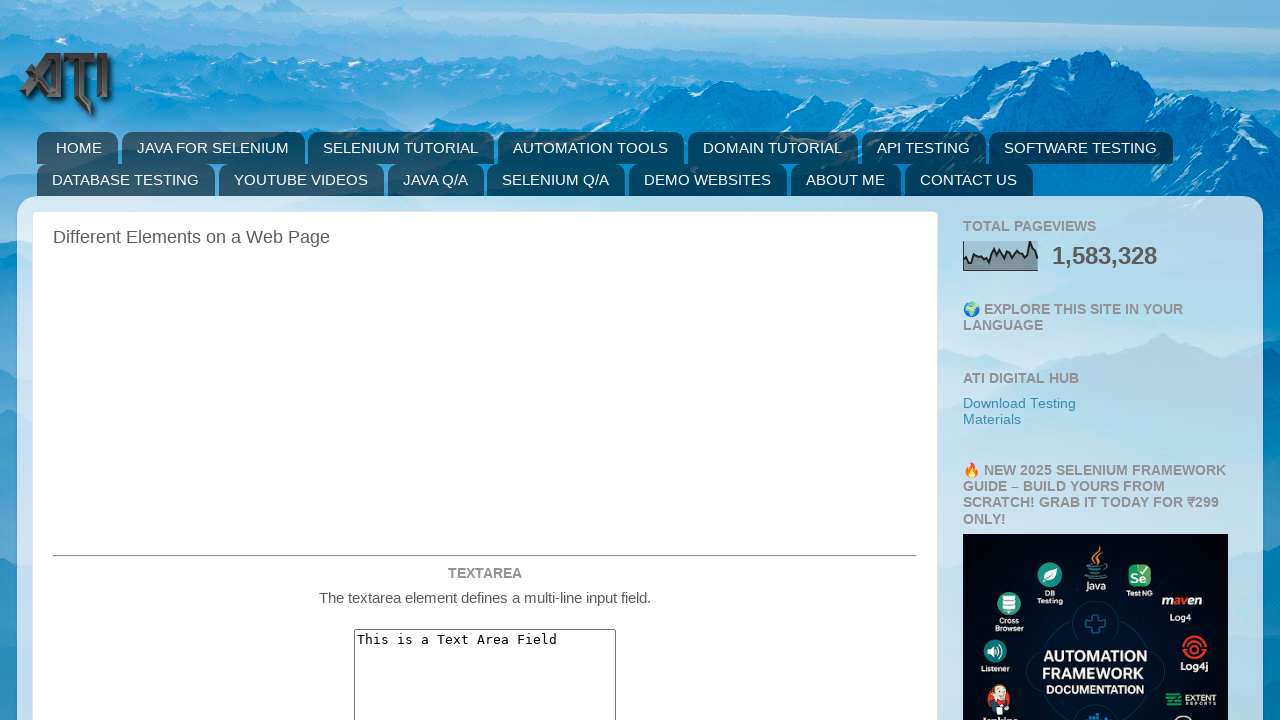

Clicked confirmation alert button at (485, 360) on #confirmationAlert
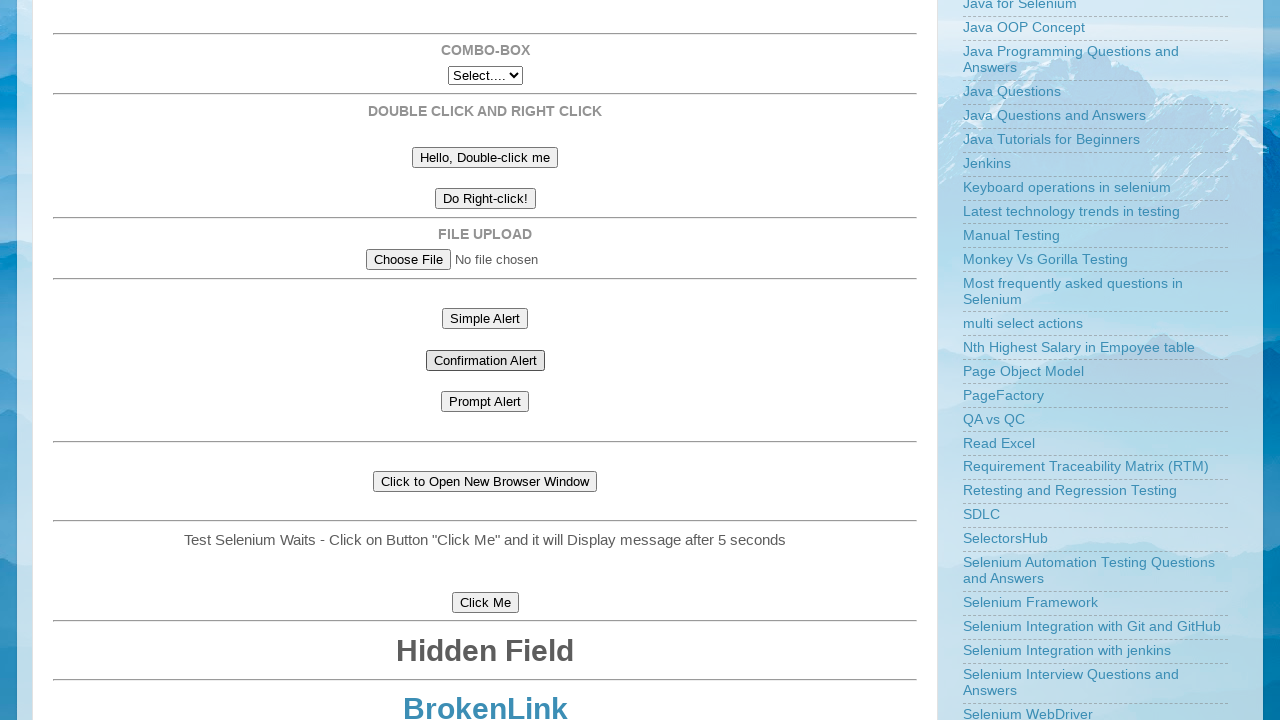

Set up dialog handler to accept alerts
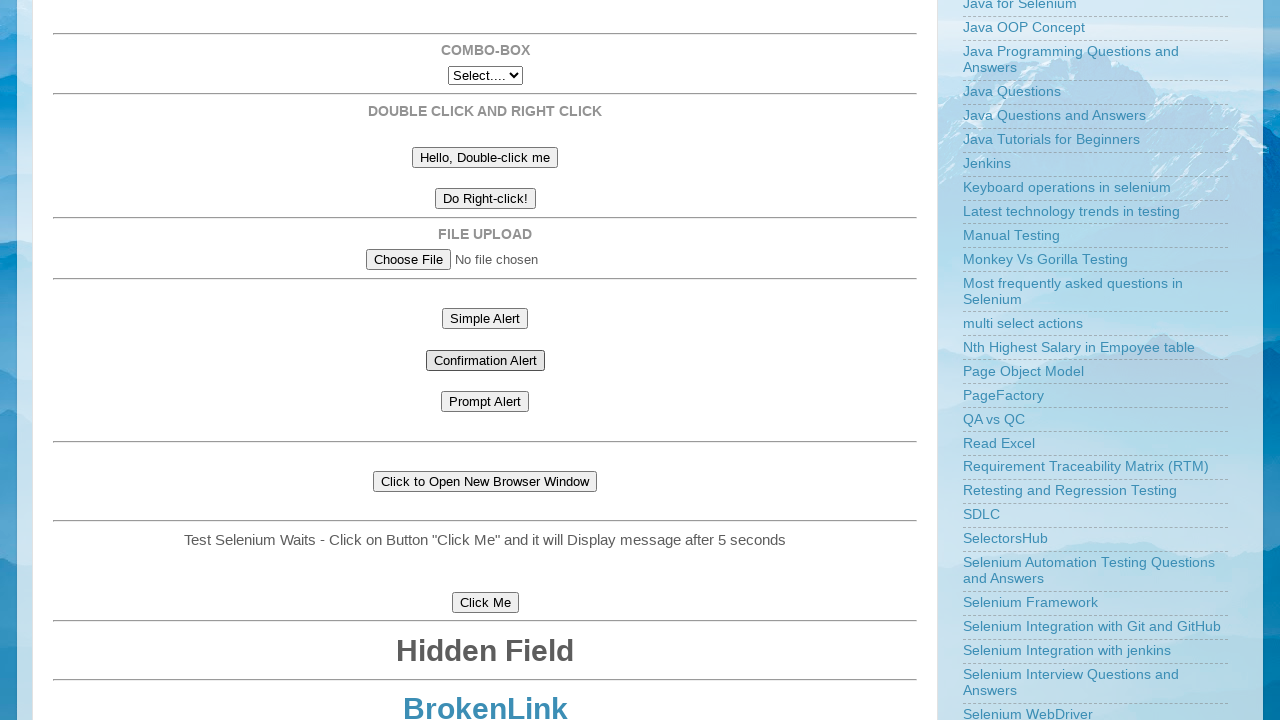

Configured dialog handler to print and accept alerts
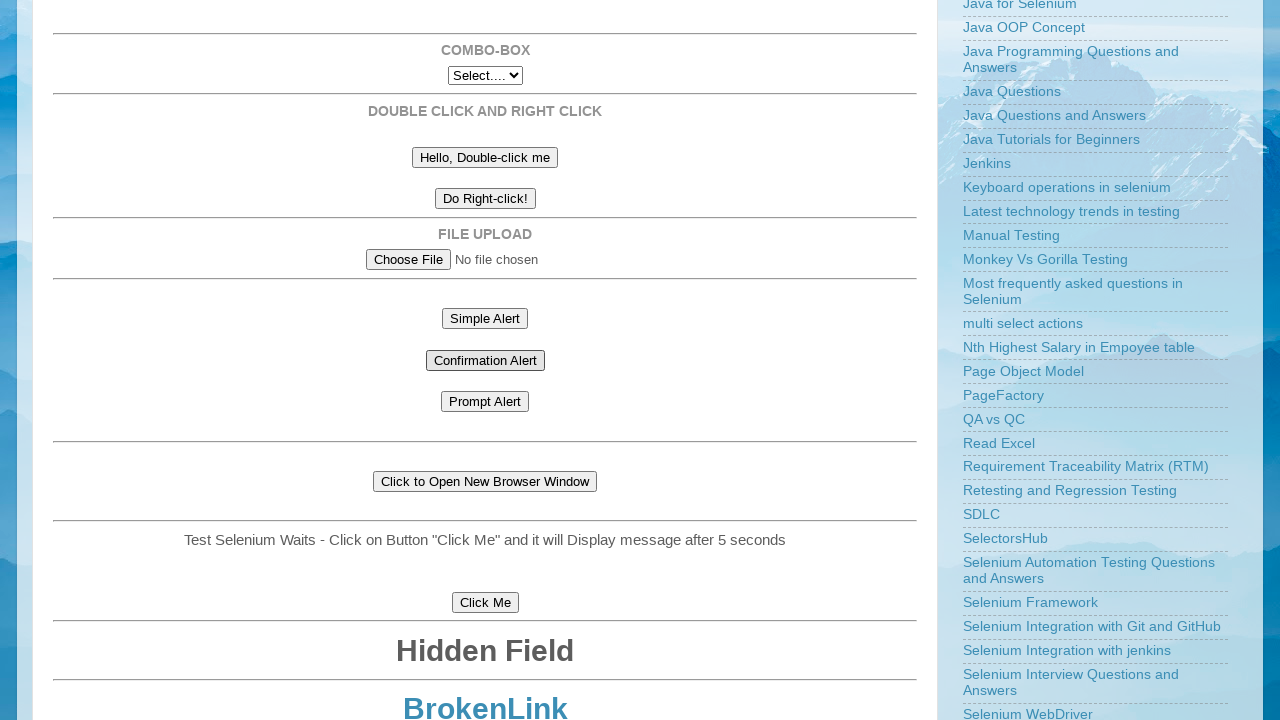

Clicked confirmation alert button to trigger dialog at (485, 360) on #confirmationAlert
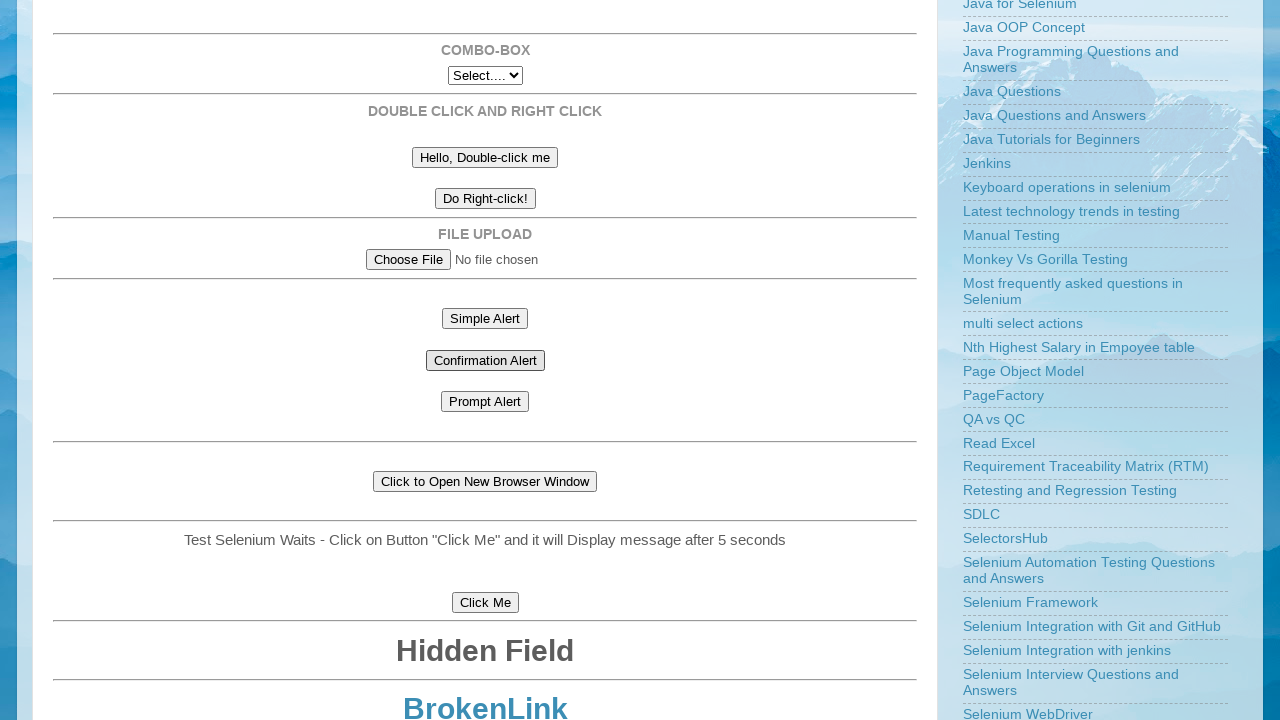

Waited for dialog to be processed
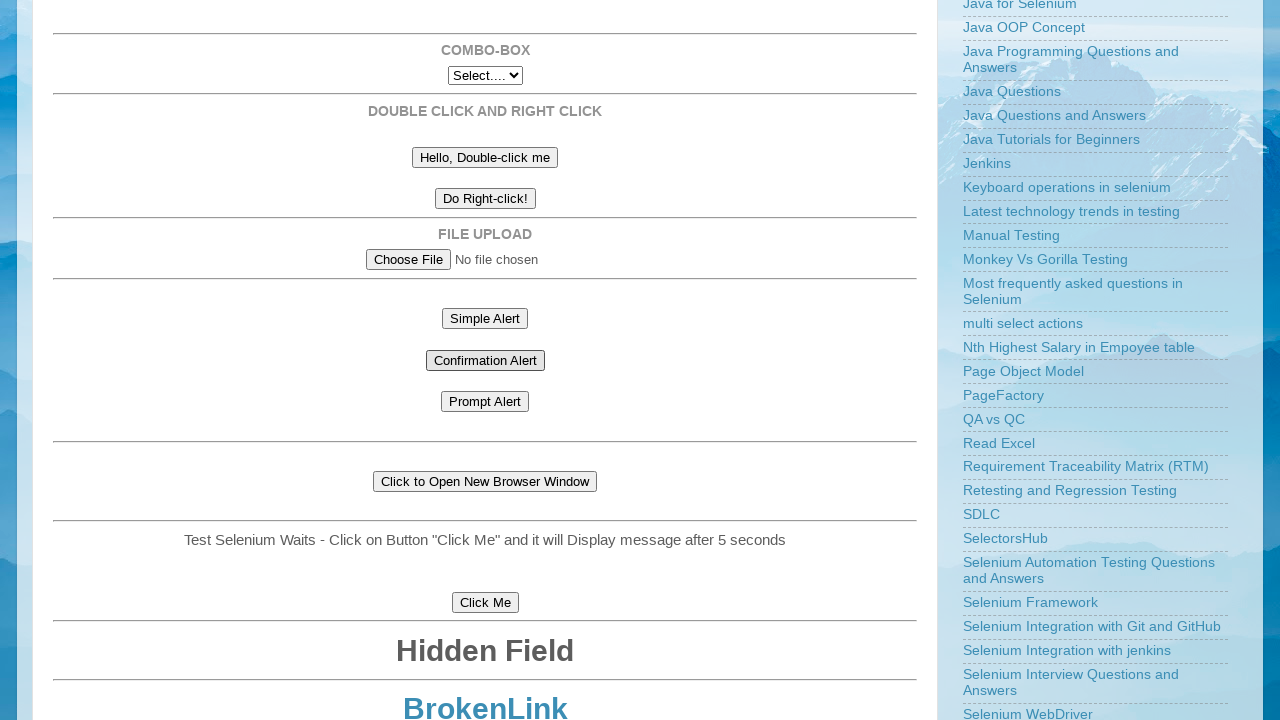

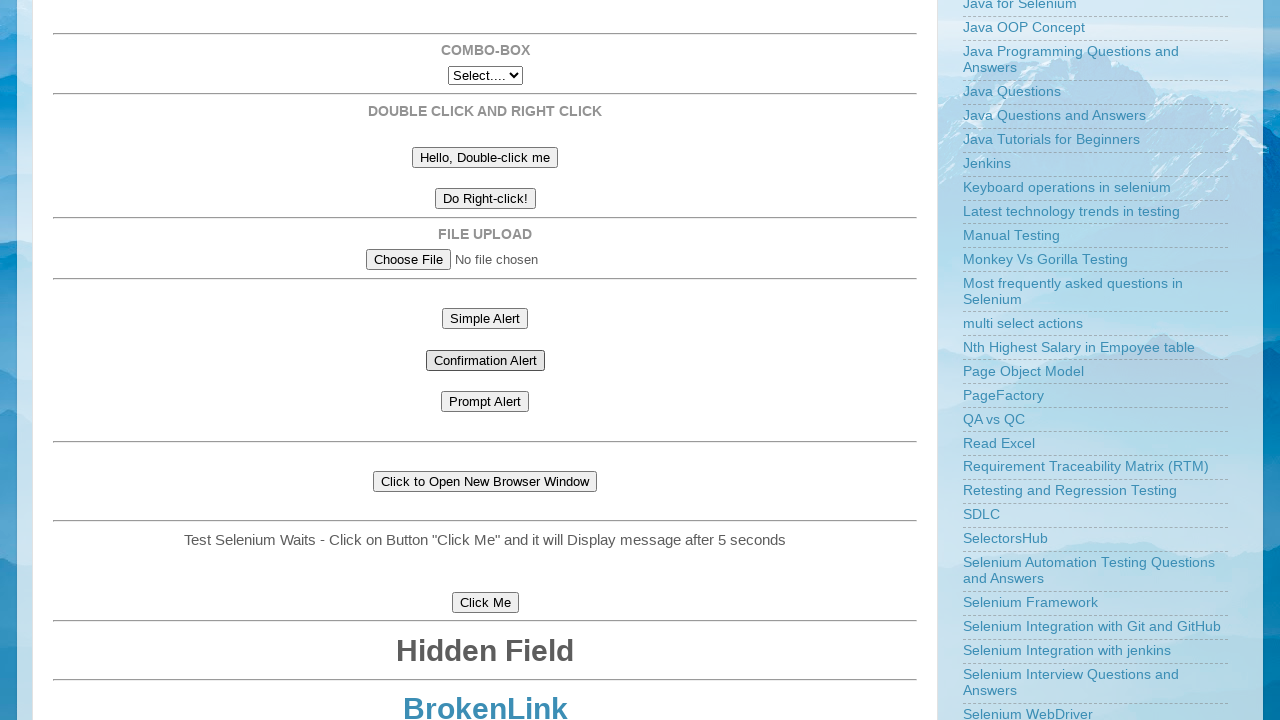